Verifies that the page title is "OrangeHRM" on the login page

Starting URL: https://opensource-demo.orangehrmlive.com/web/index.php/auth/login

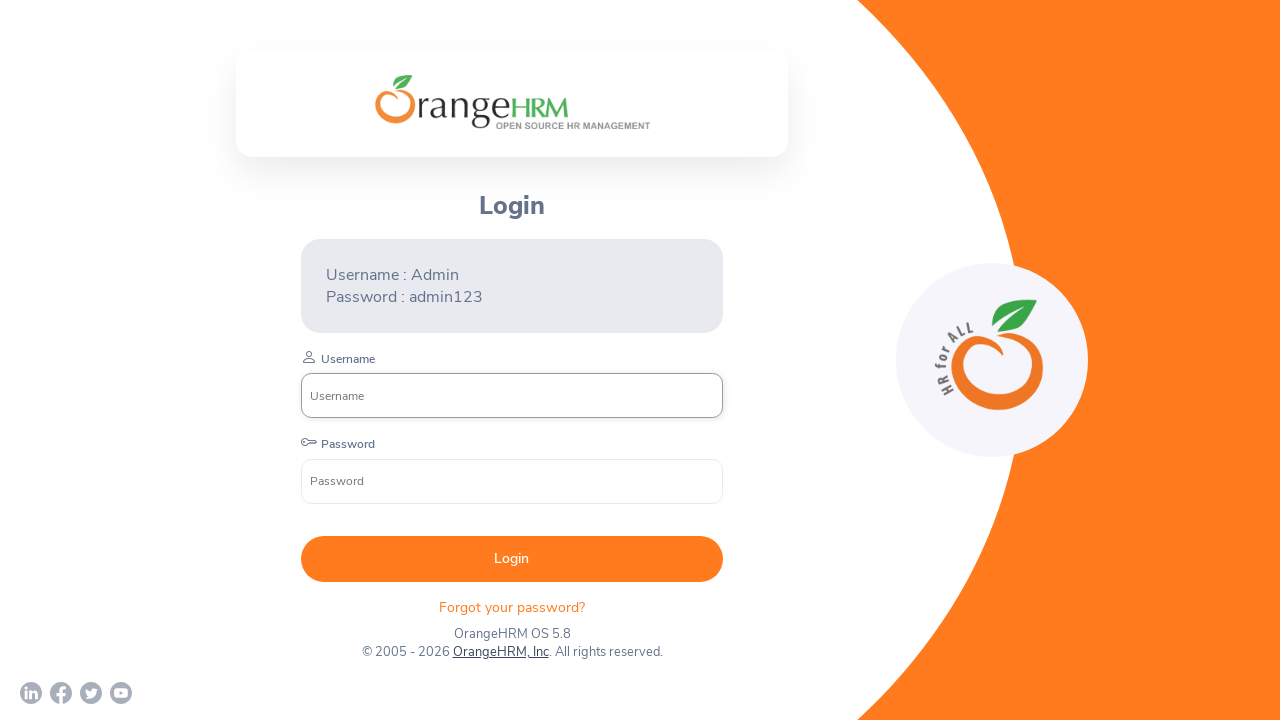

Navigated to OrangeHRM login page
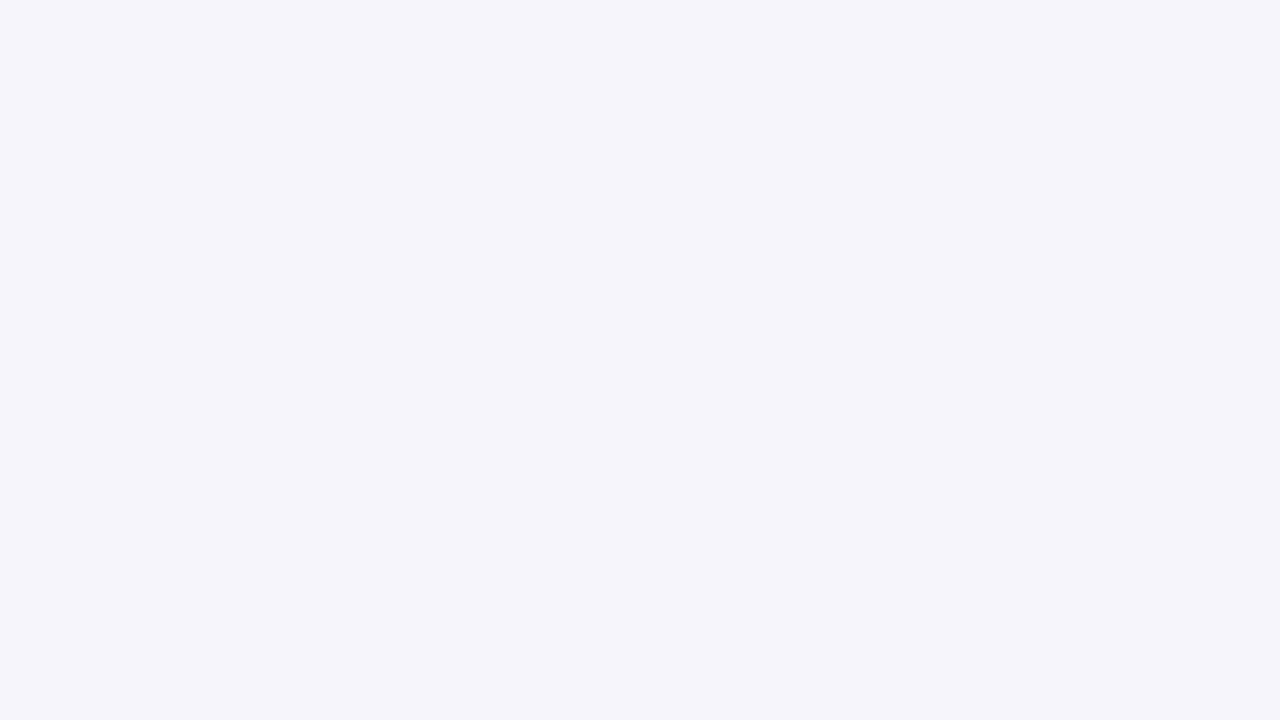

Retrieved page title
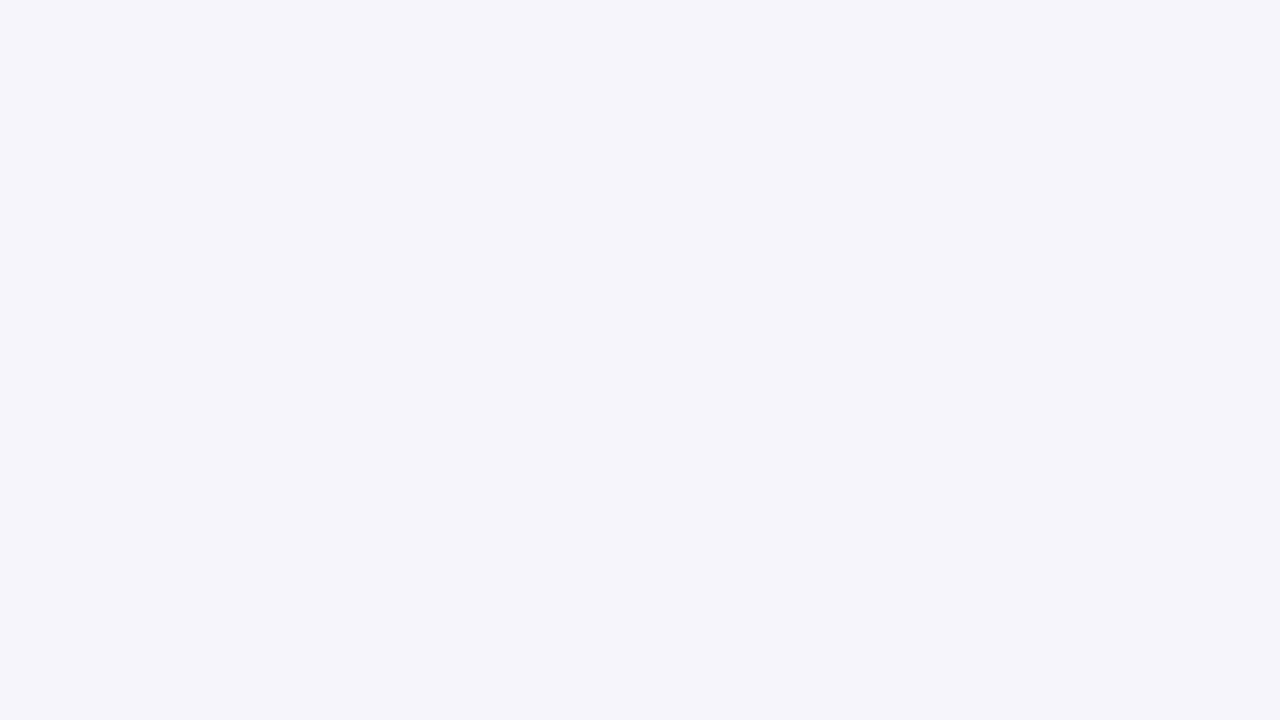

Verified page title is 'OrangeHRM'
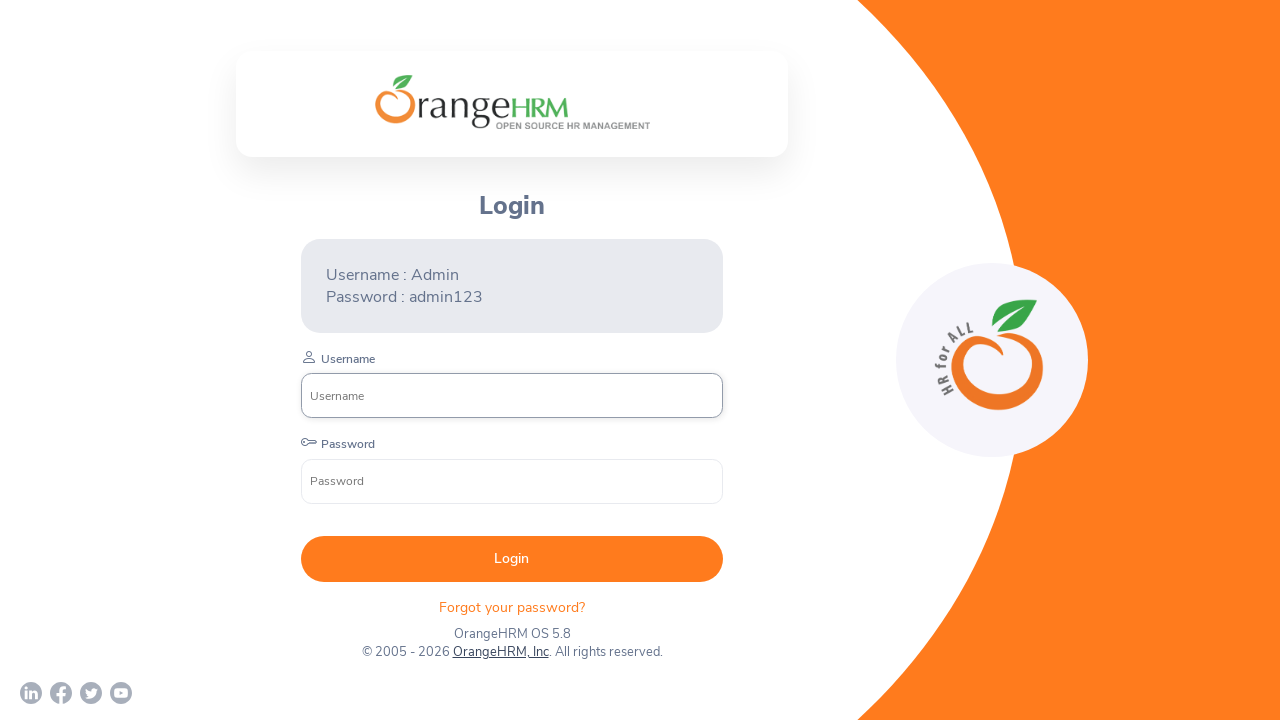

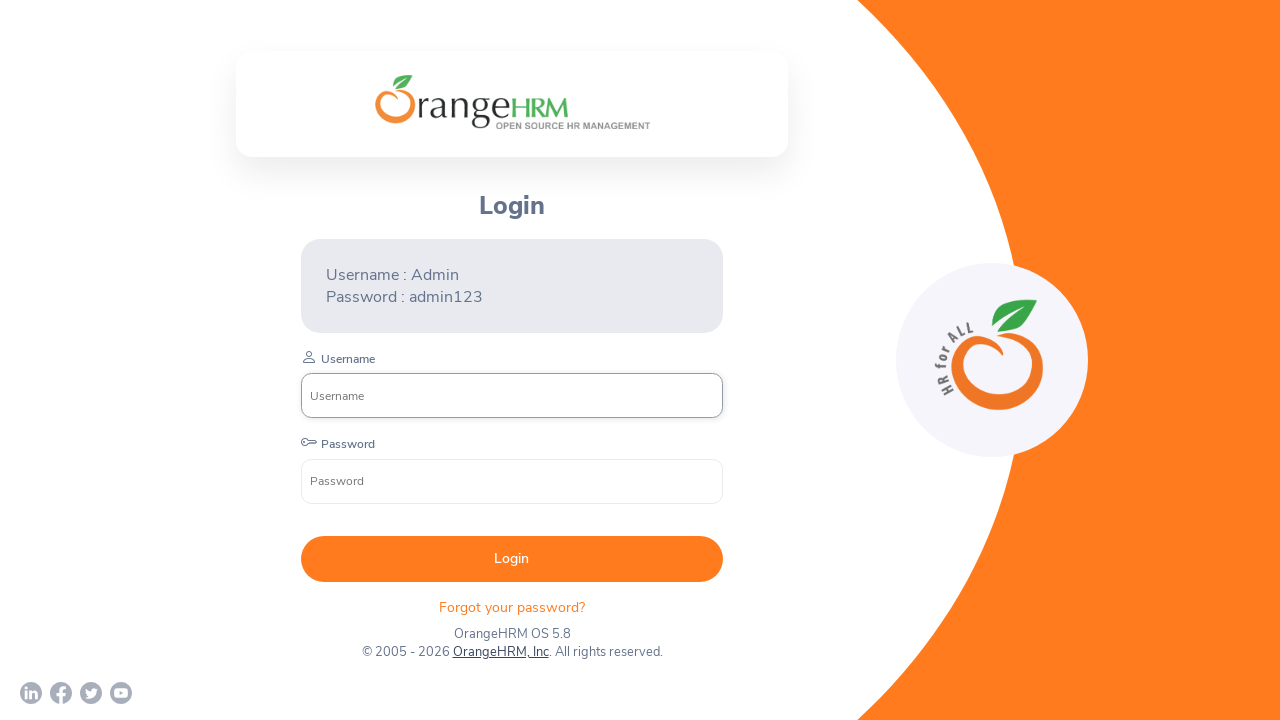